Navigates to a Chrome Web Store extension detail page and clicks on the "Extensions" text element to verify navigation functionality.

Starting URL: https://chromewebstore.google.com/detail/midscene/gbldofcpkknbggpkmbdaefngejllnief

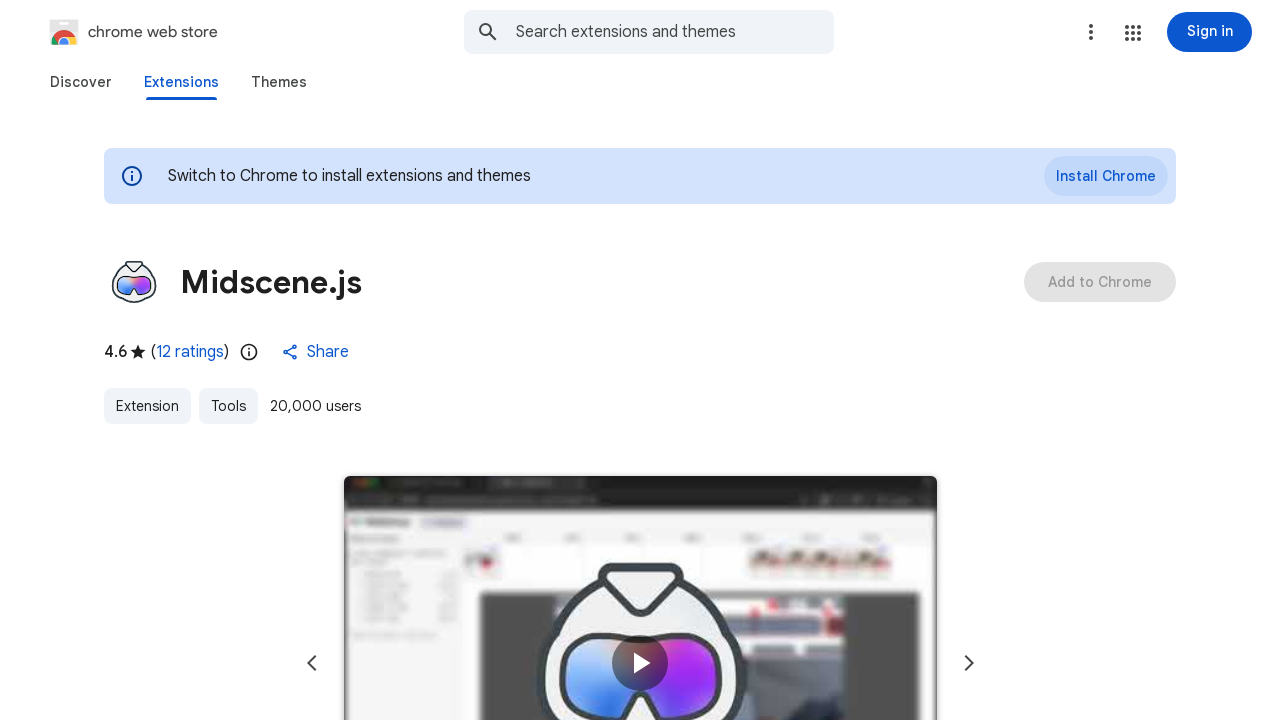

Navigated to Chrome Web Store Midscene extension detail page
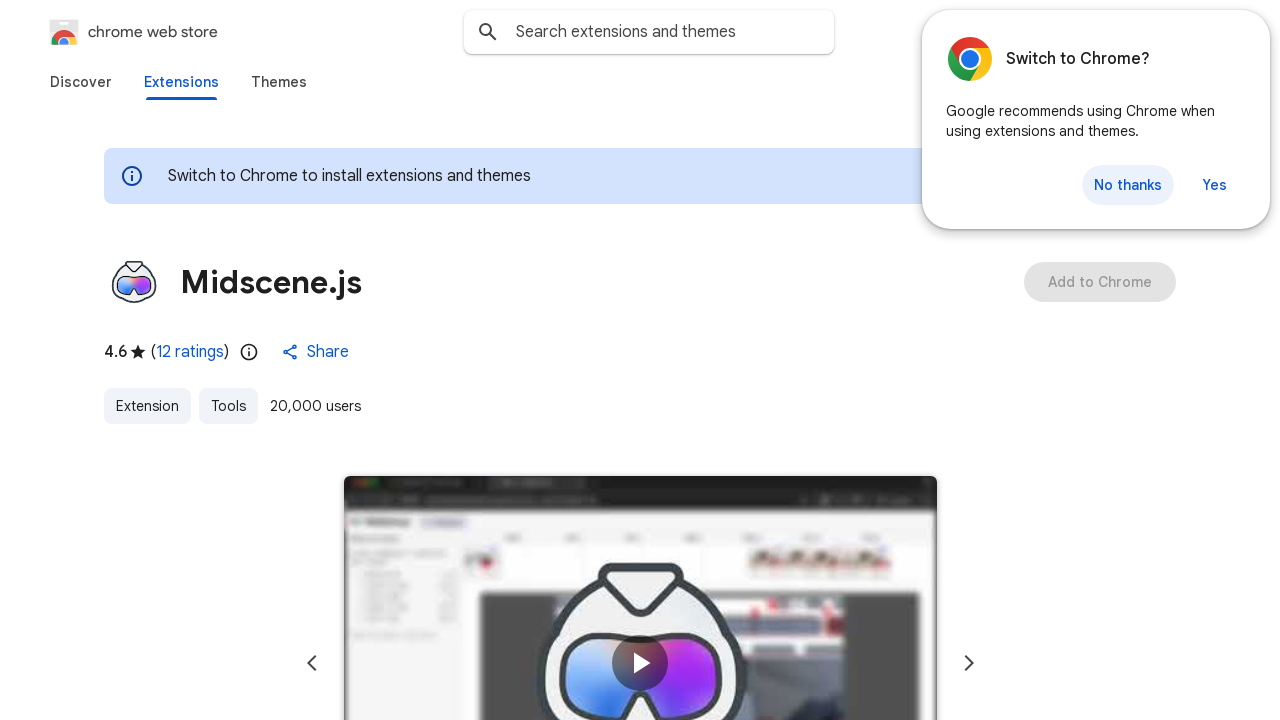

Clicked on 'Extensions' text element at (182, 82) on internal:text="Extensions"s
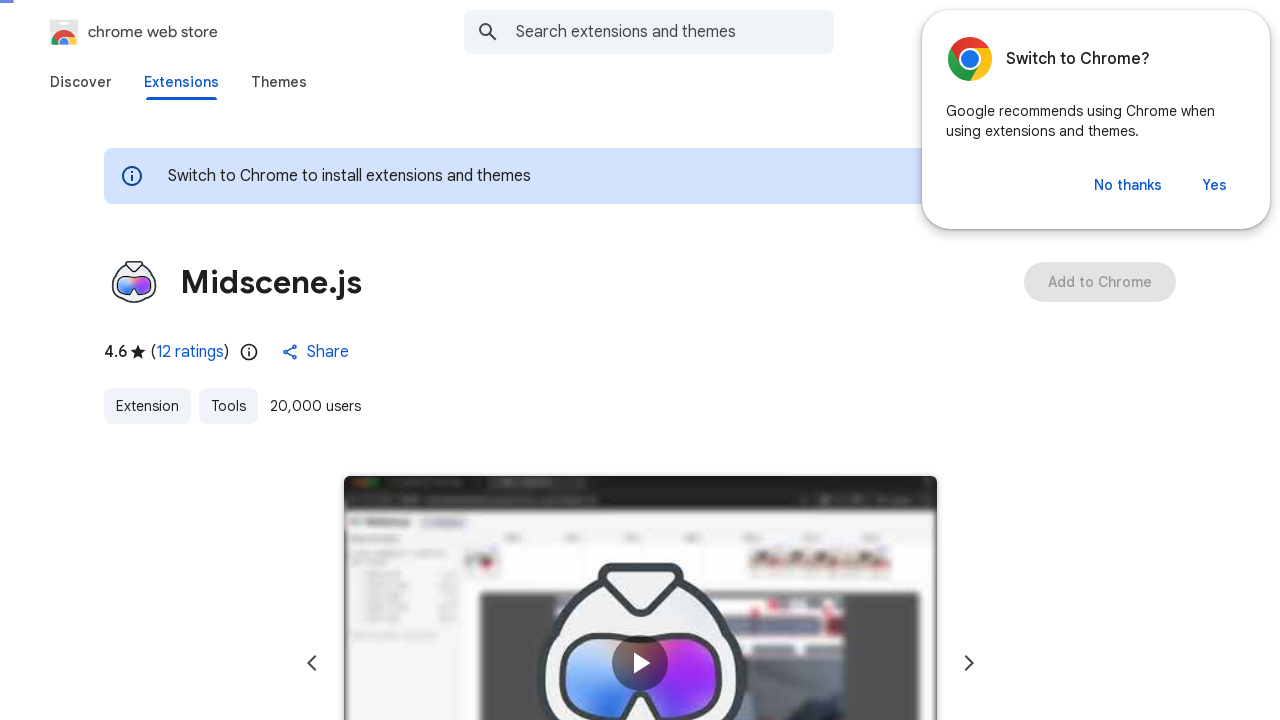

Page finished loading (networkidle state reached)
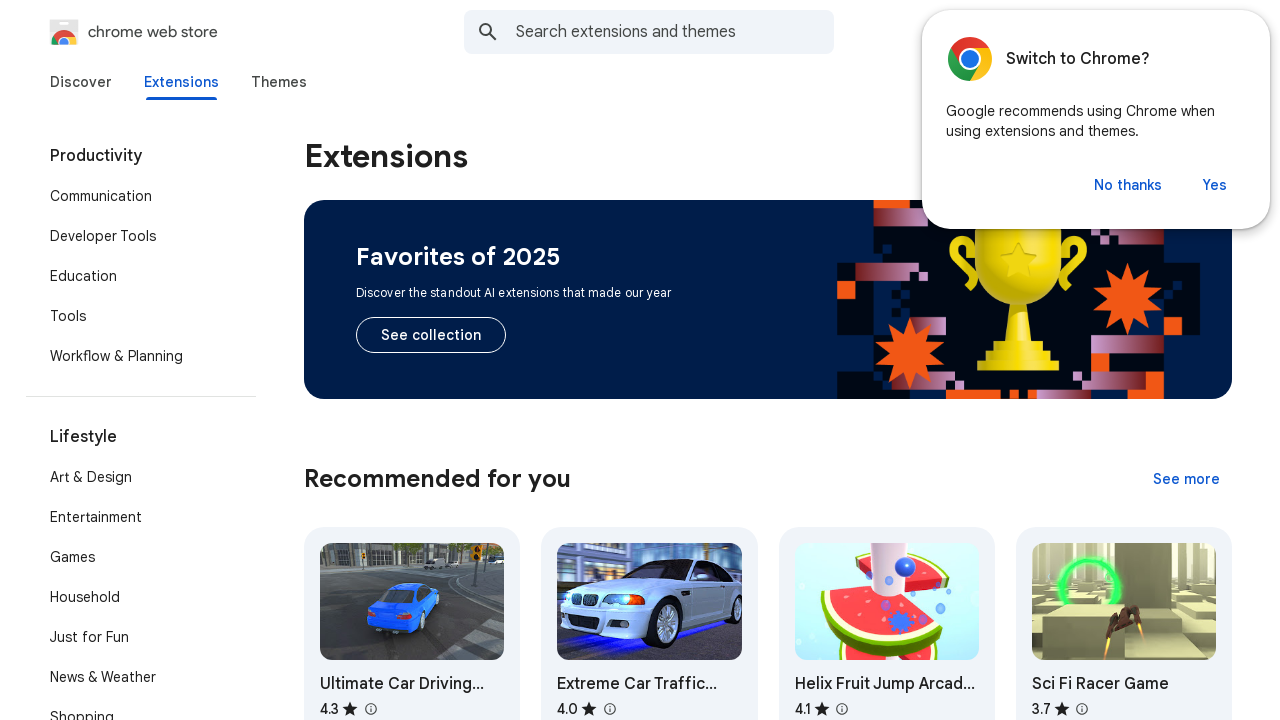

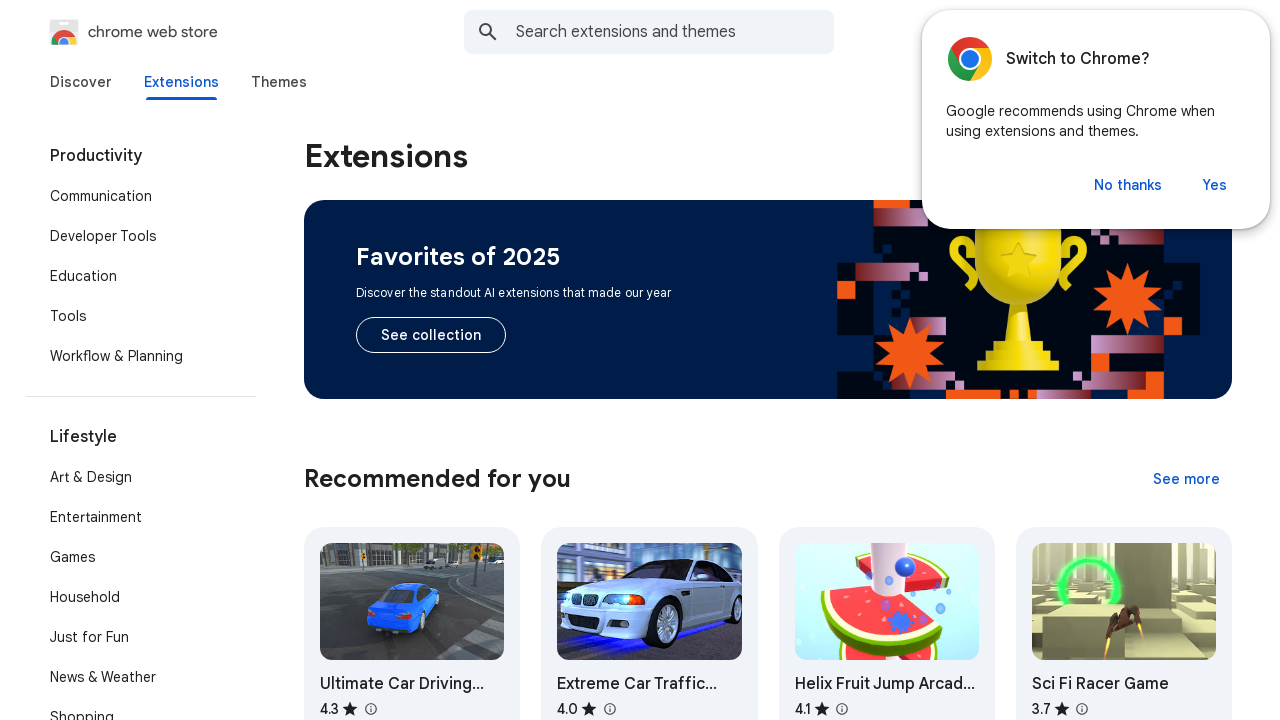